Verifies that company names in the companies section are visible and have readable text content.

Starting URL: https://playwright.dev

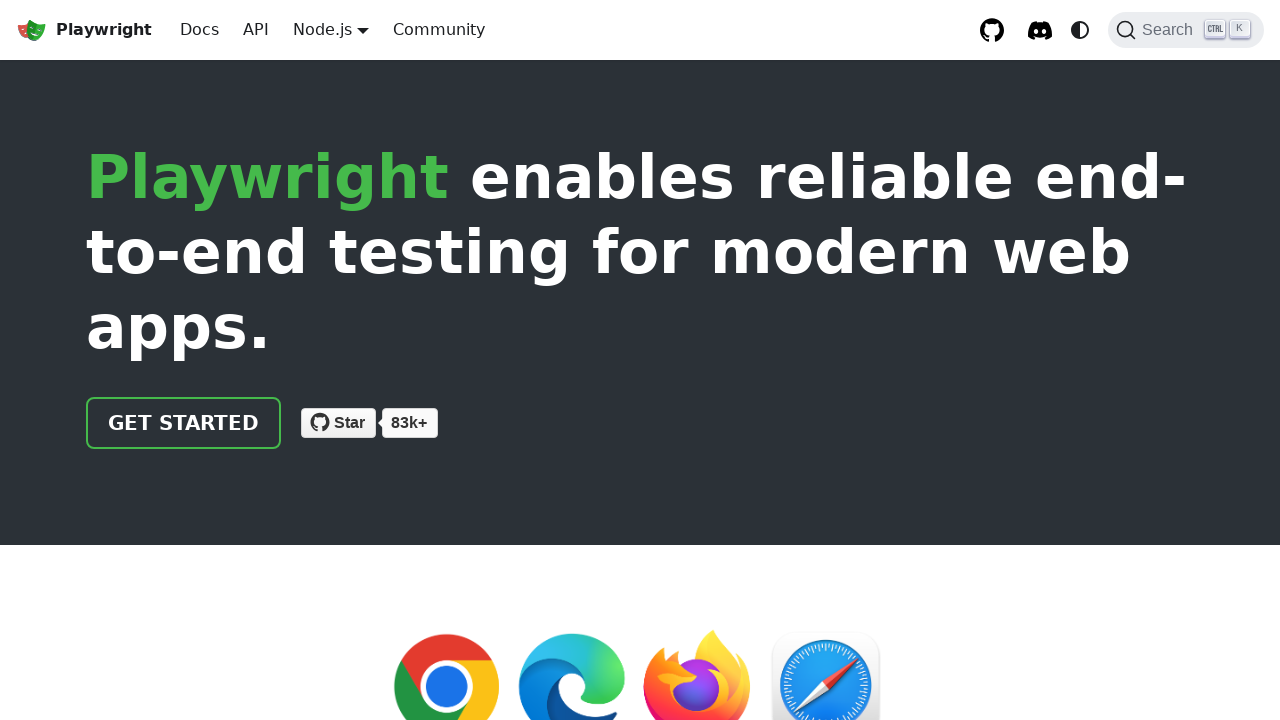

Scrolled to companies section with 'Chosen by companies and open source projects' heading
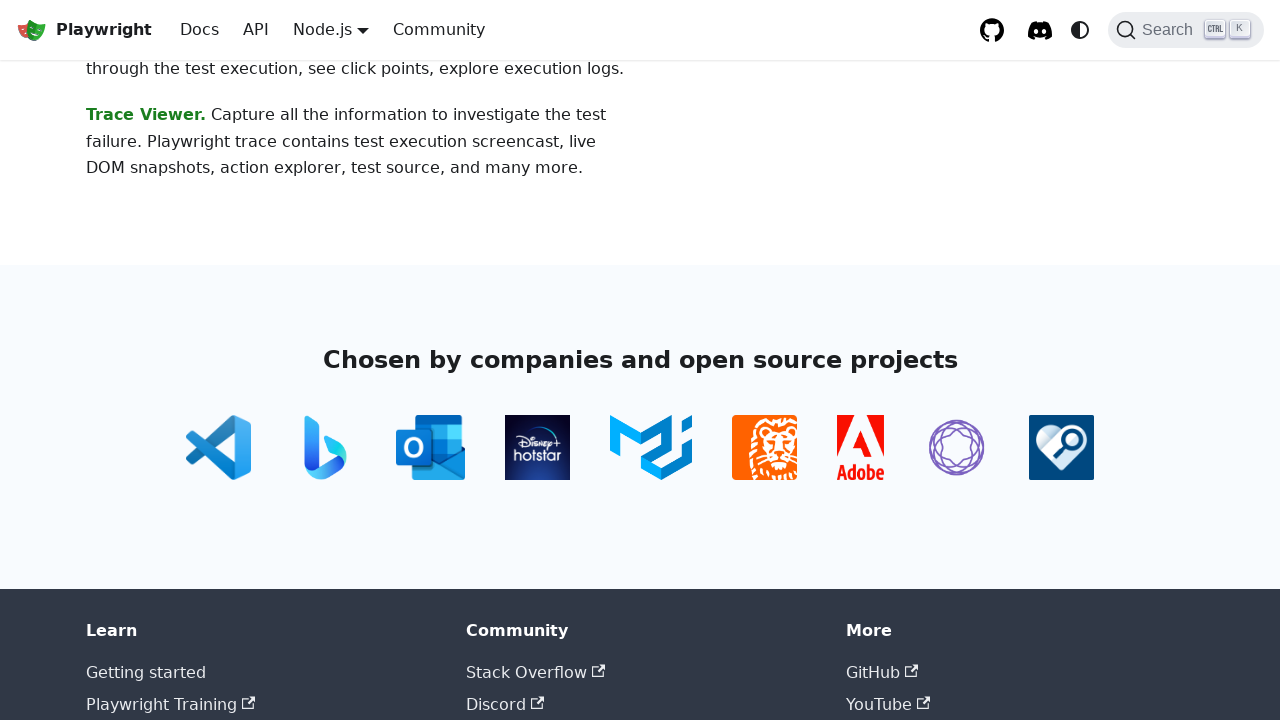

Located company name 'VS Code' on the page
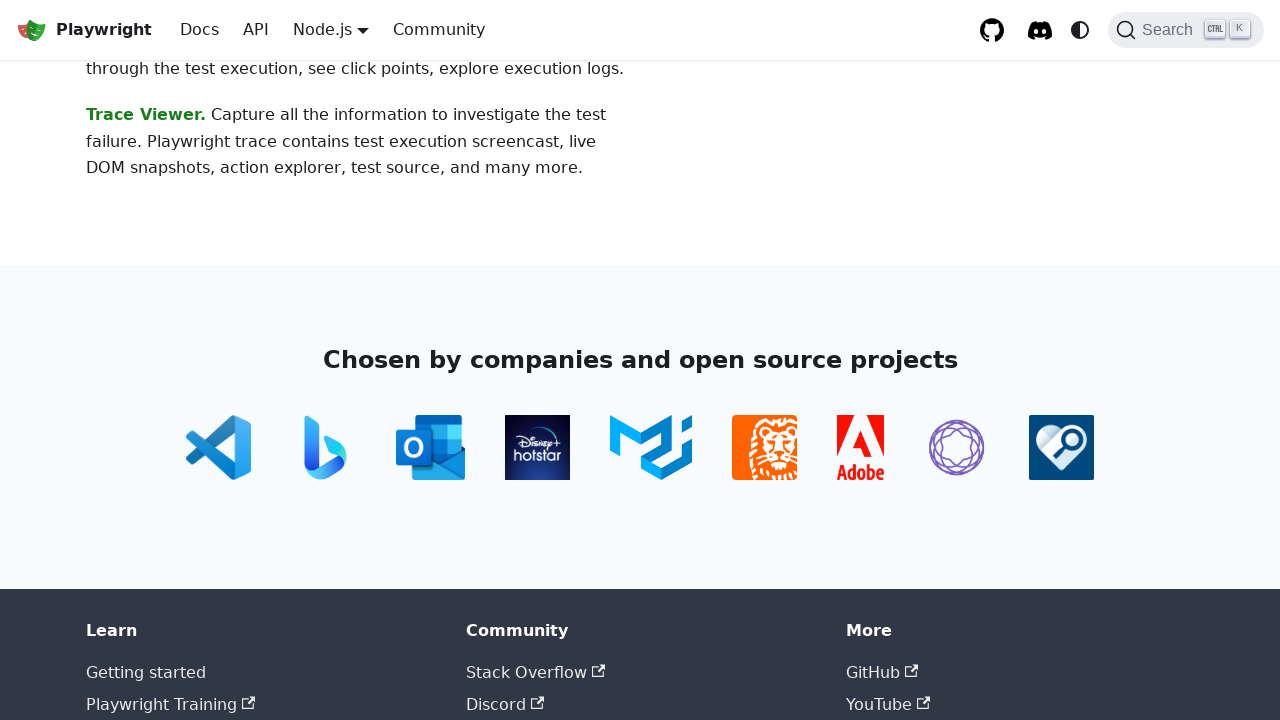

Located company name 'Adobe' on the page
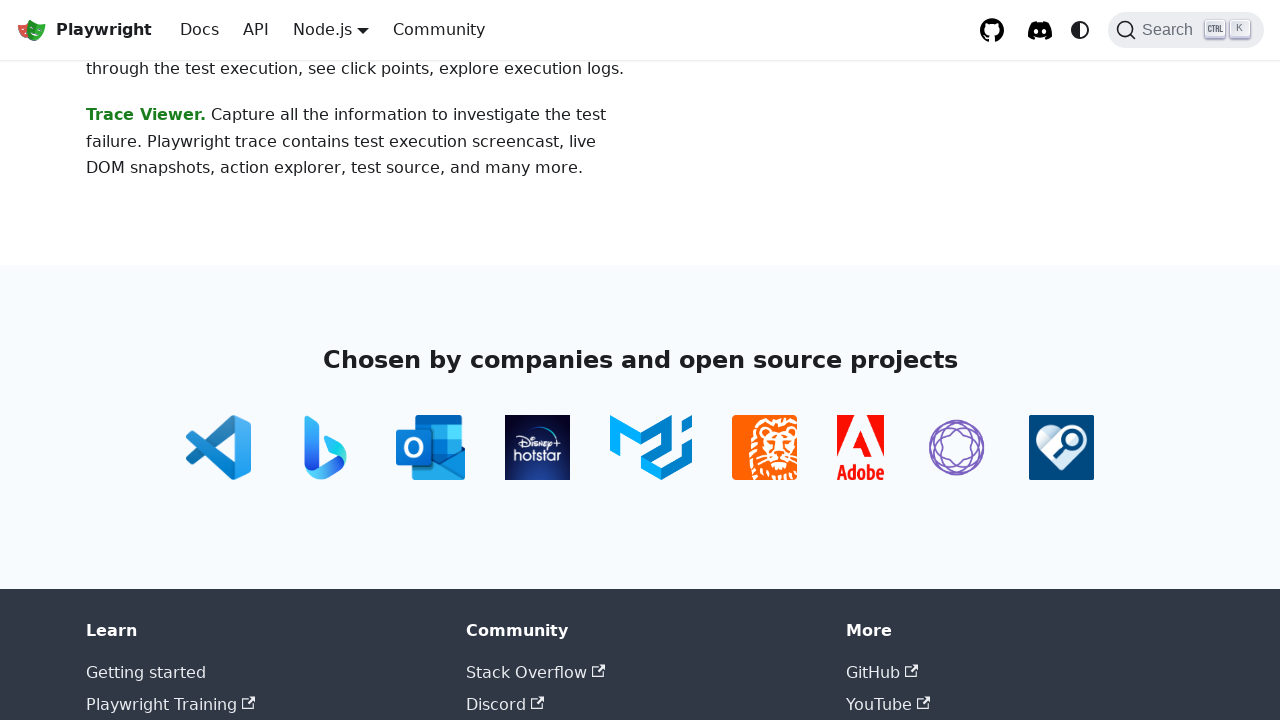

Located company name 'Disney+ Hotstar' on the page
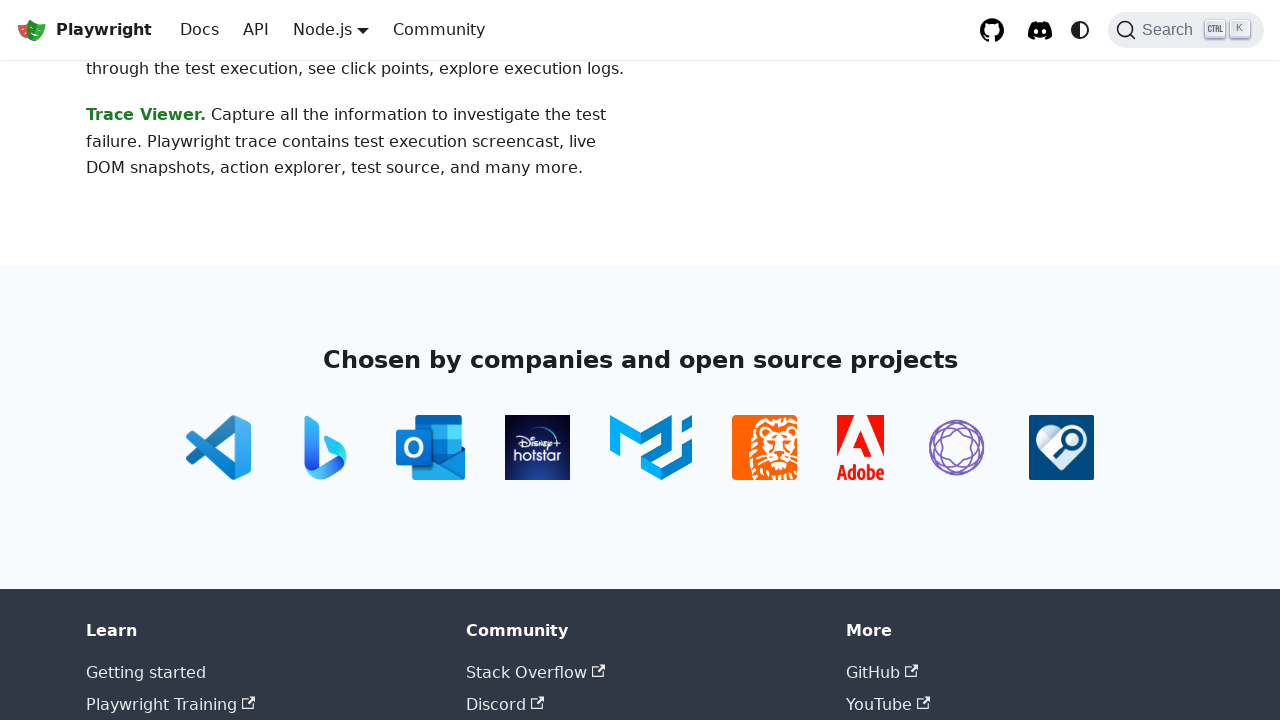

Located company name 'Material UI' on the page
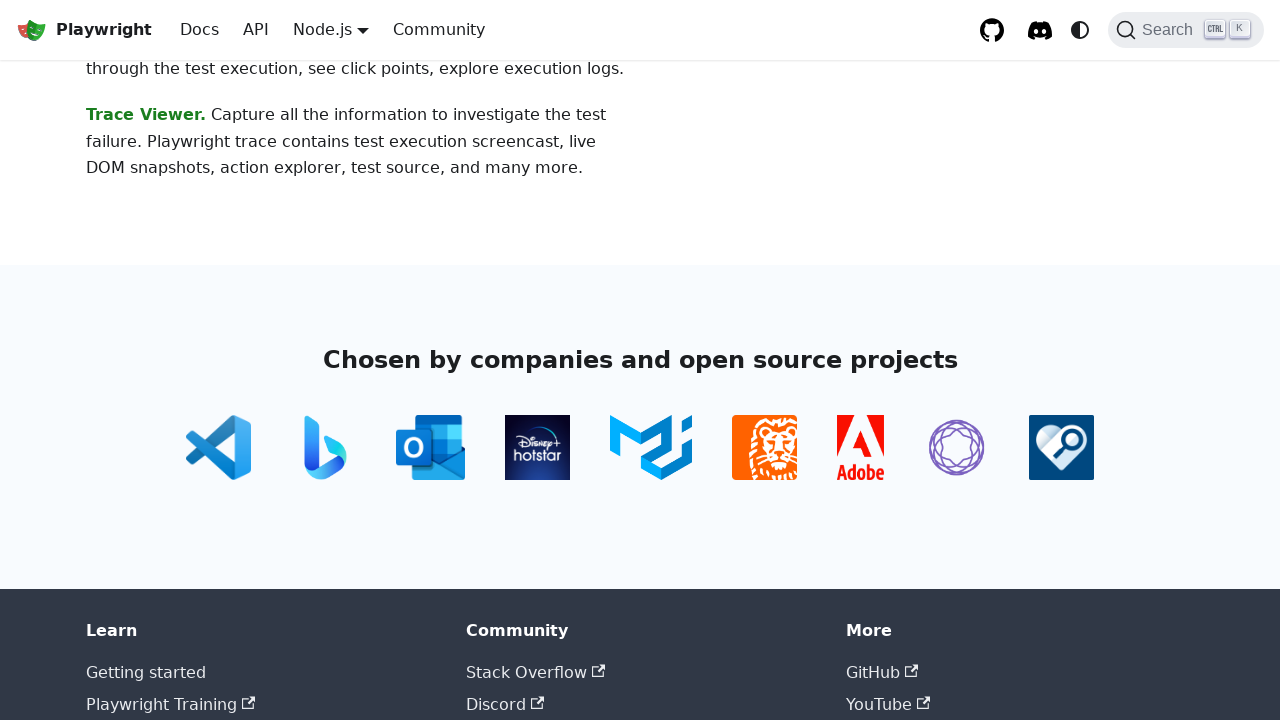

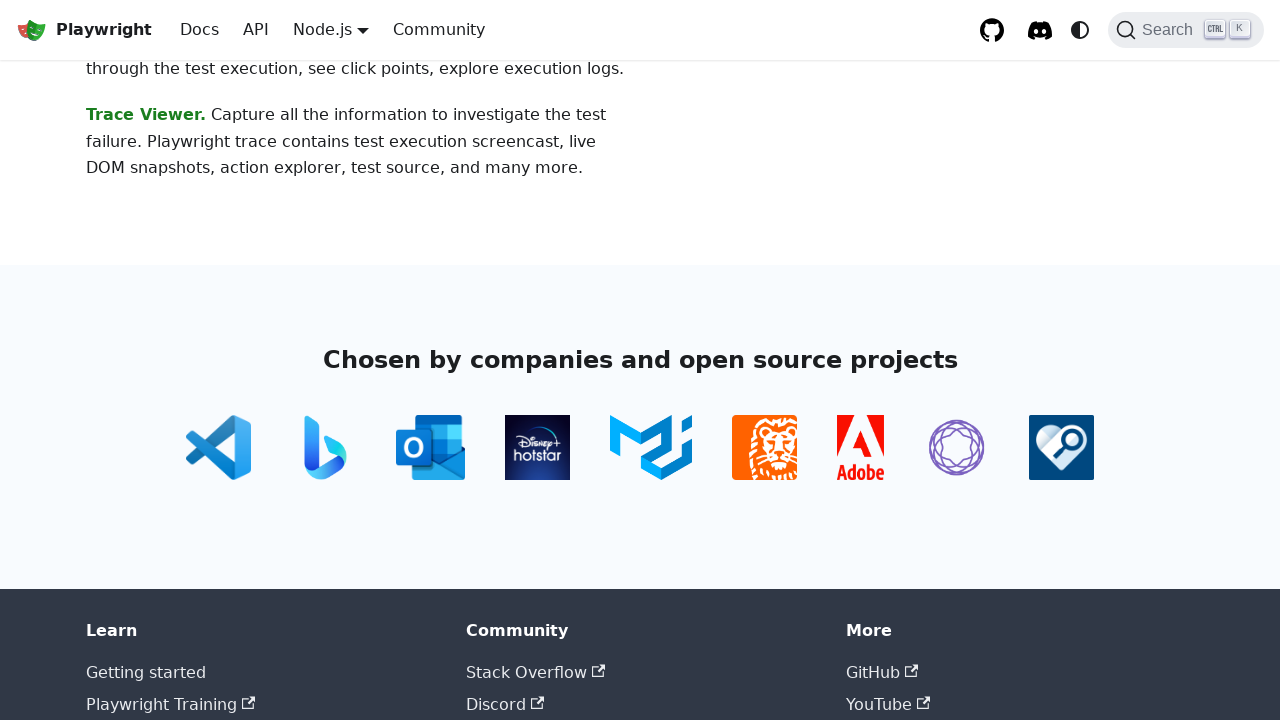